Tests that toggle-all checkbox updates state when individual items are completed/cleared

Starting URL: https://demo.playwright.dev/todomvc

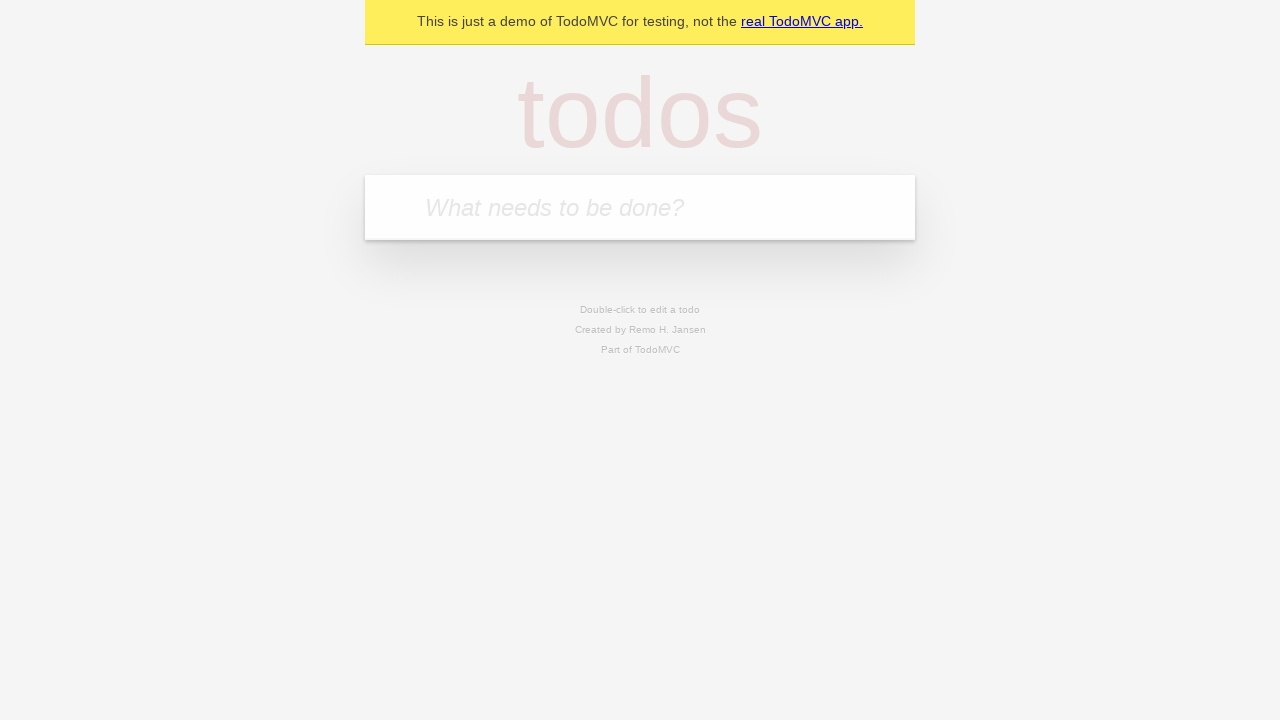

Filled new todo input with 'buy some cheese' on .new-todo
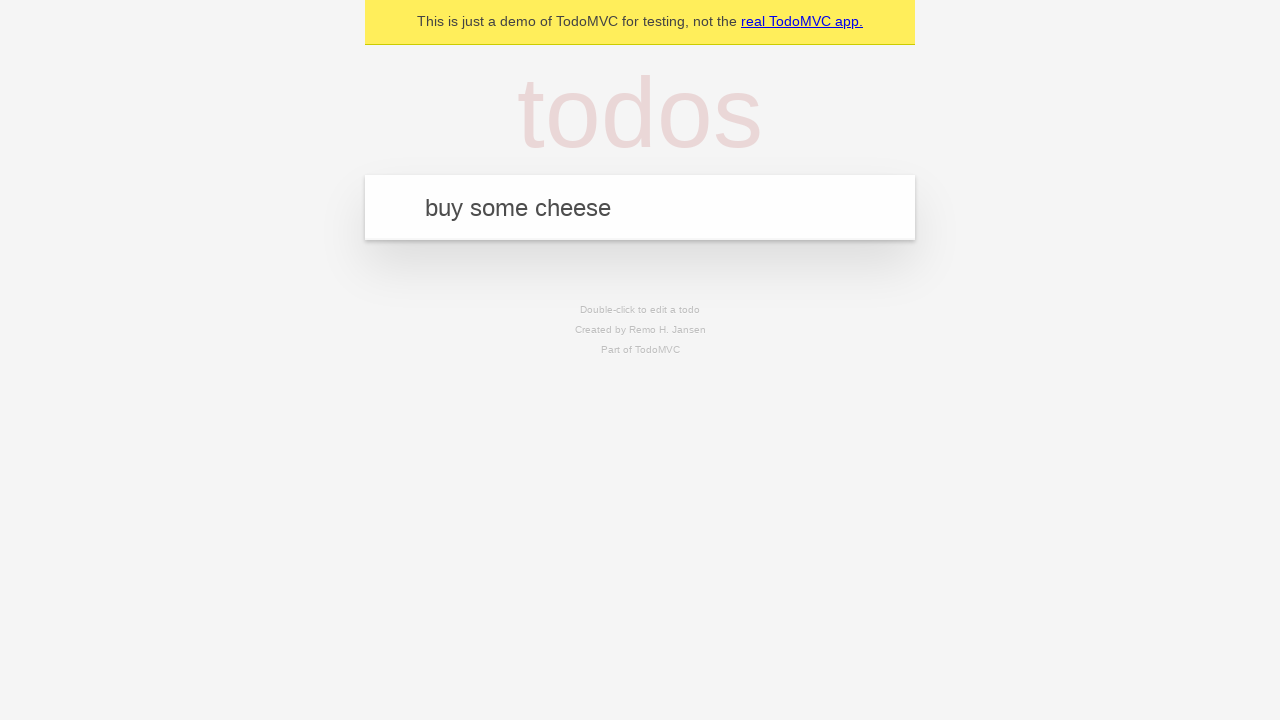

Pressed Enter to add first todo item on .new-todo
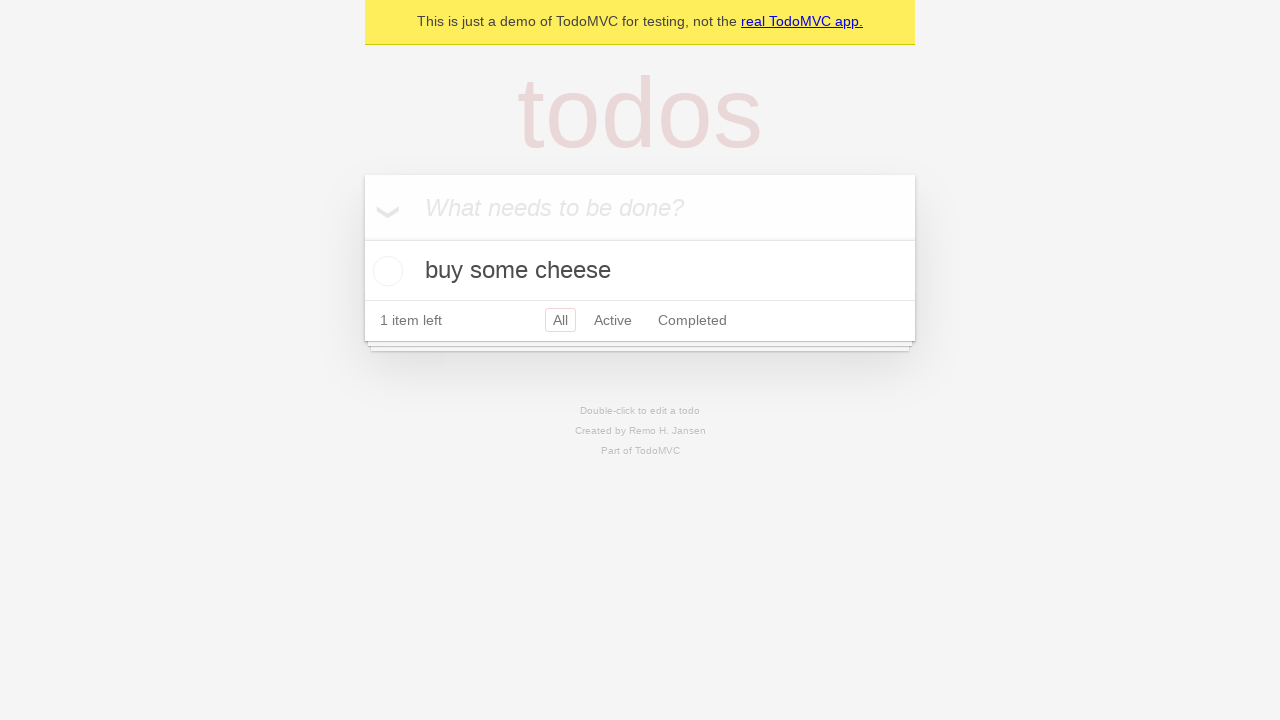

Filled new todo input with 'feed the cat' on .new-todo
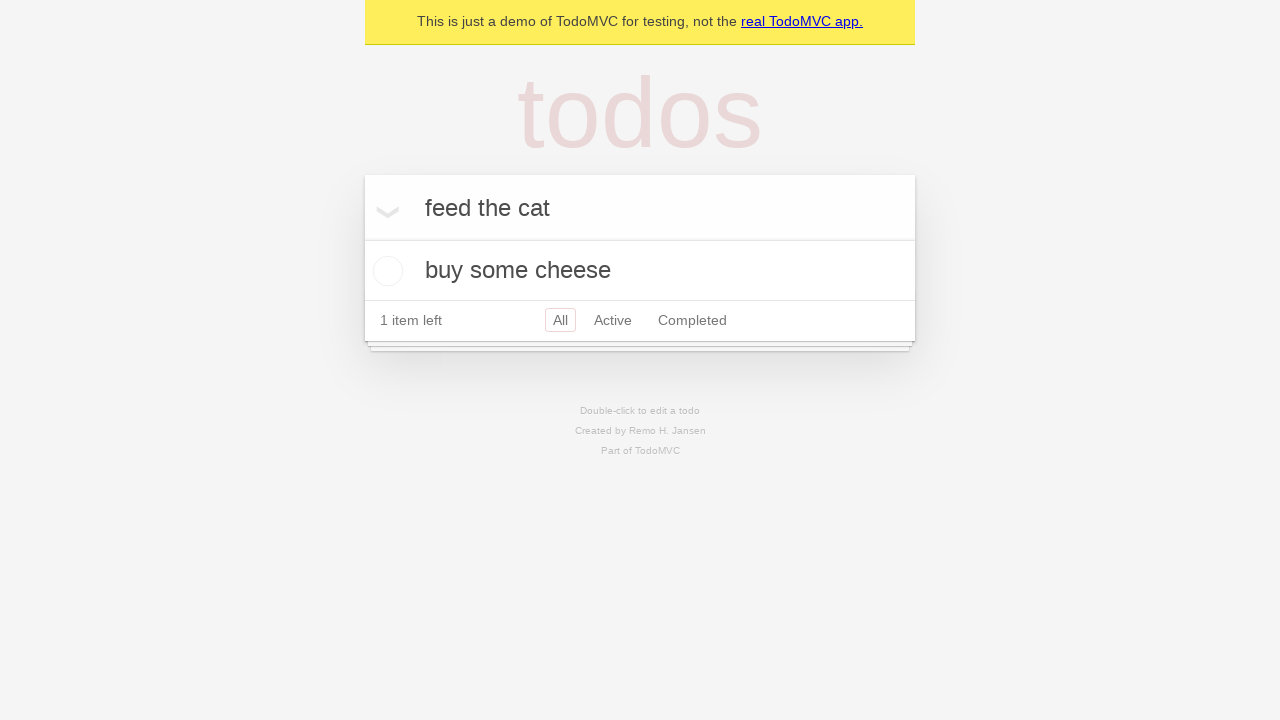

Pressed Enter to add second todo item on .new-todo
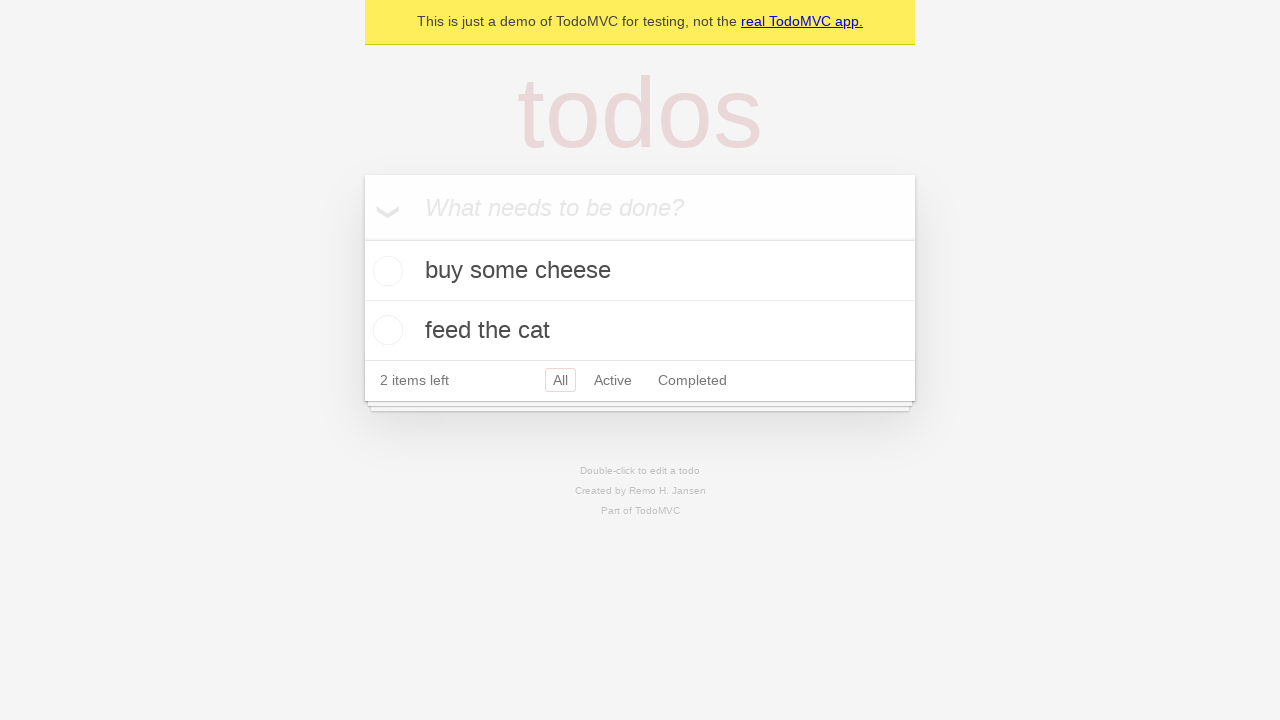

Filled new todo input with 'book a doctors appointment' on .new-todo
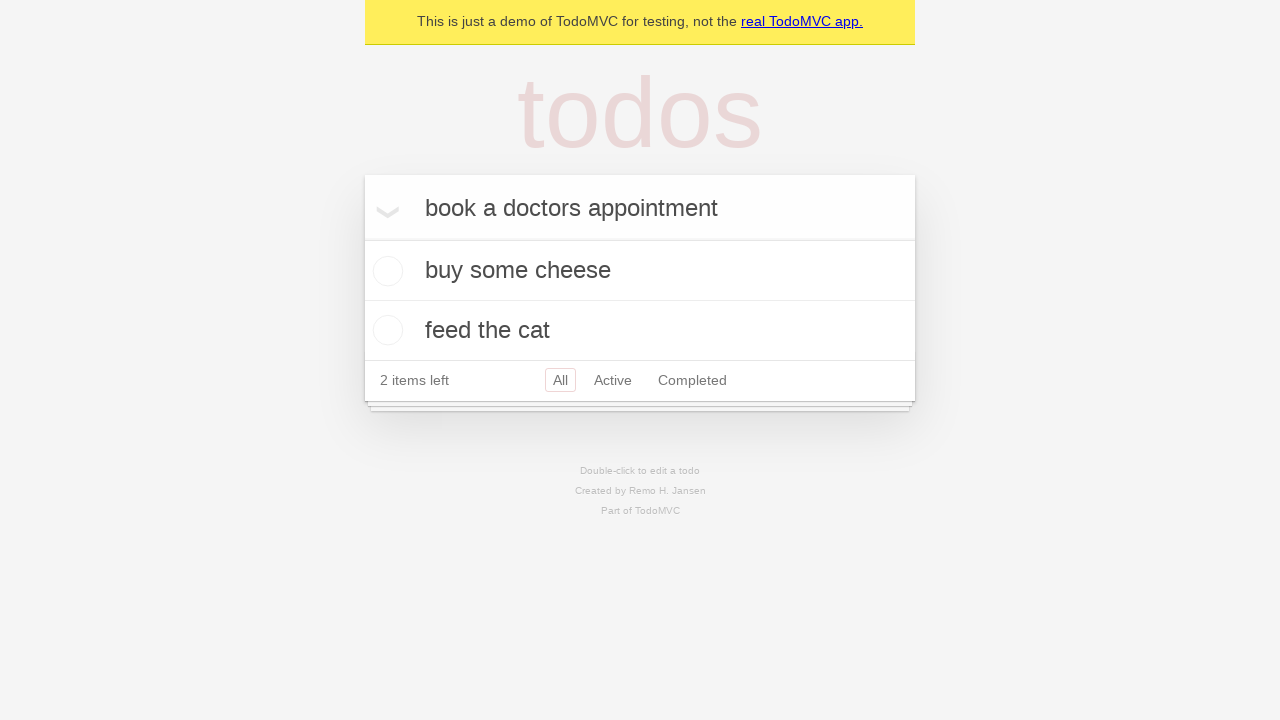

Pressed Enter to add third todo item on .new-todo
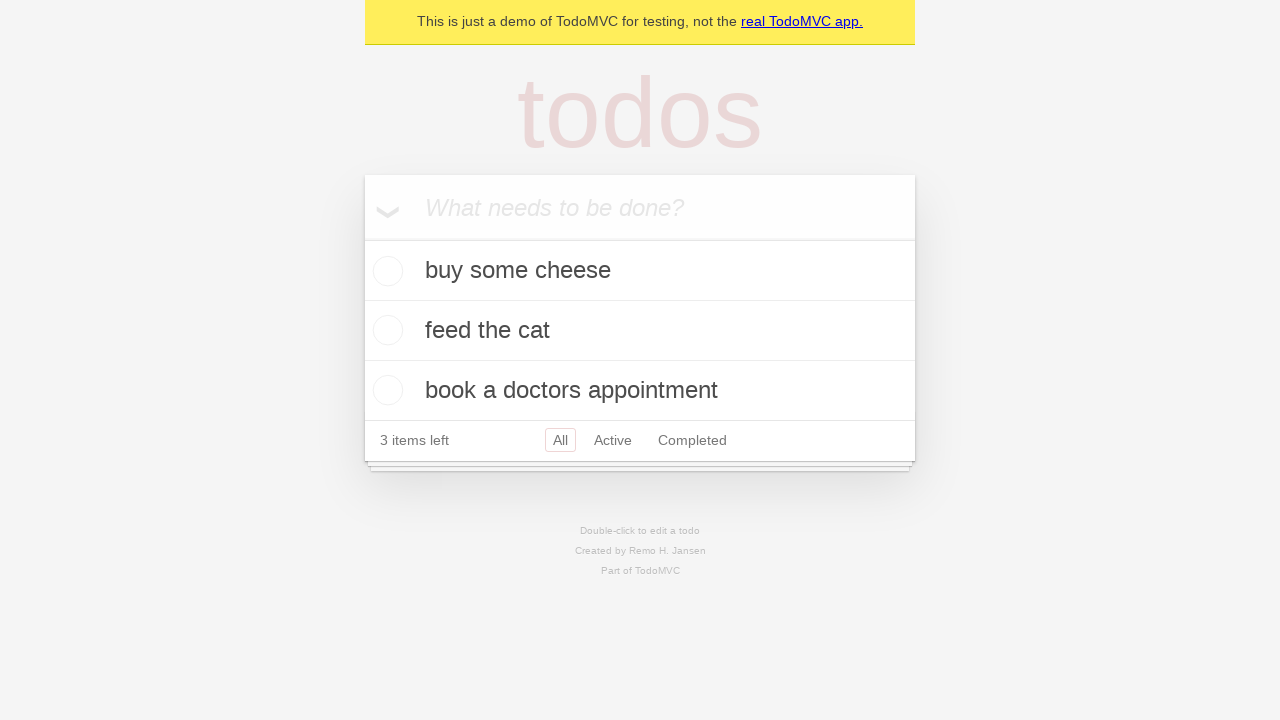

Waited for all three todo items to be rendered
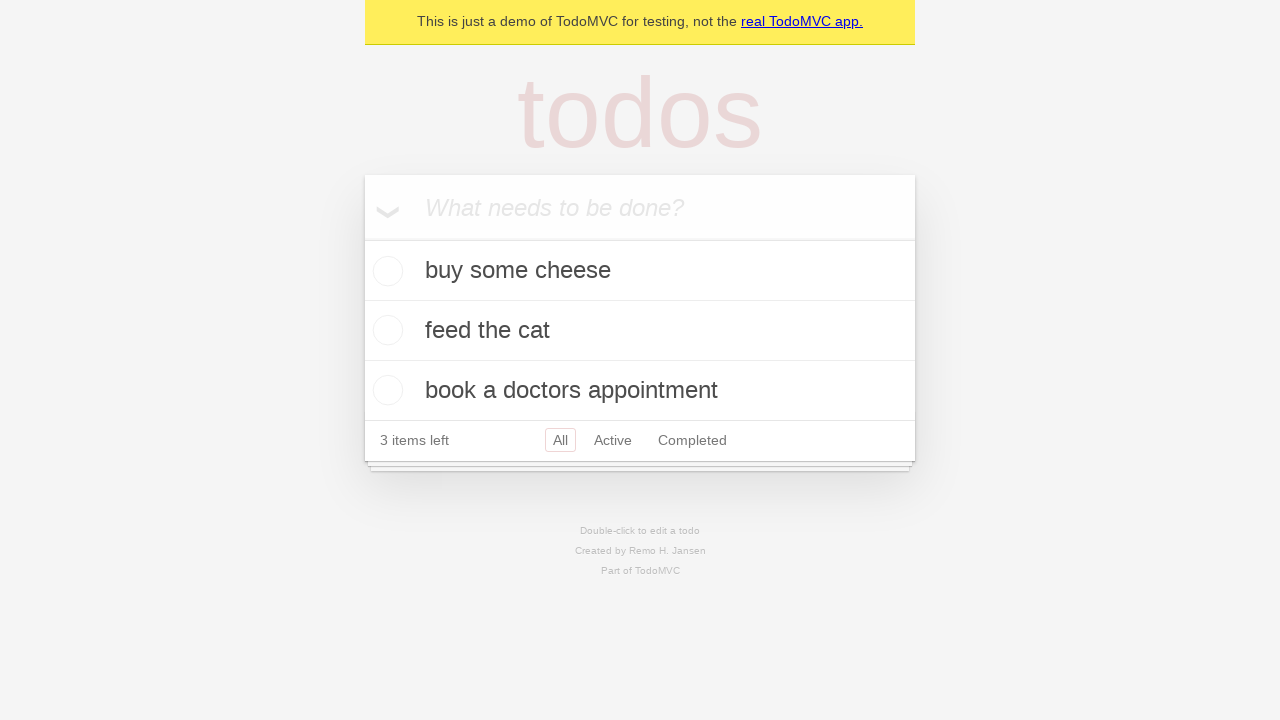

Clicked toggle-all checkbox to complete all items at (362, 238) on .toggle-all
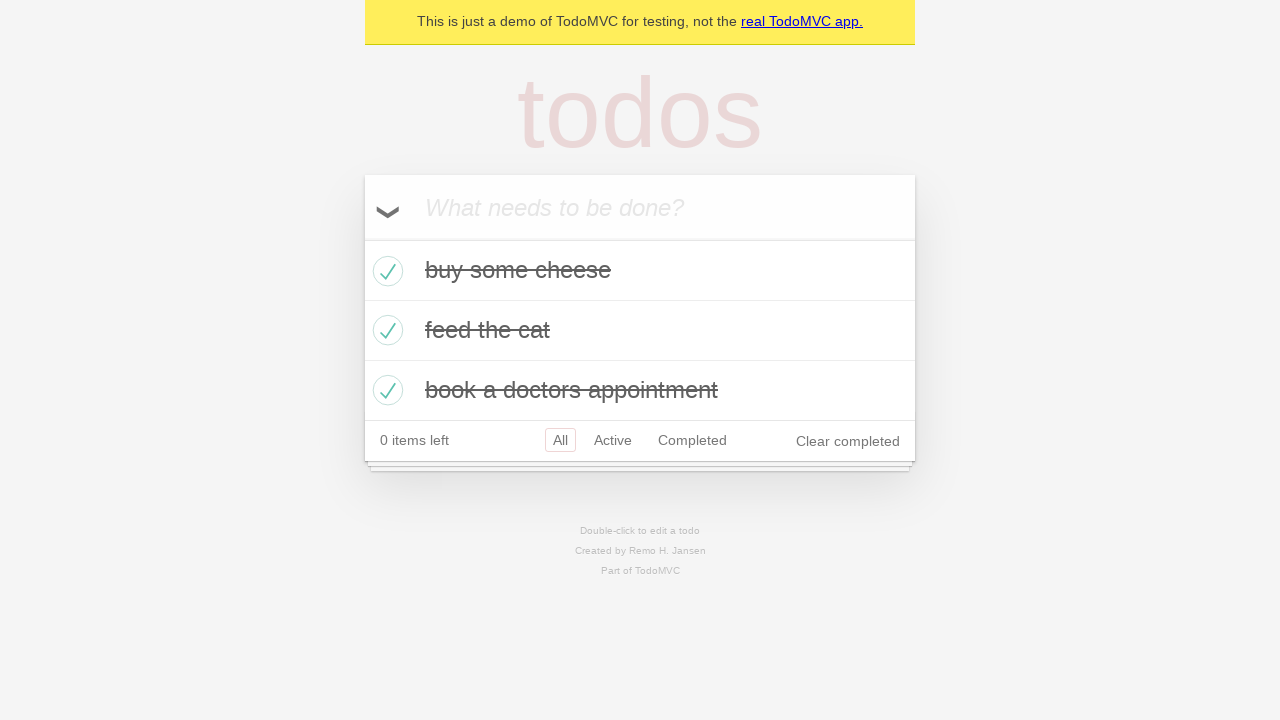

Unchecked the first todo item checkbox at (385, 271) on .todo-list li >> nth=0 >> .toggle
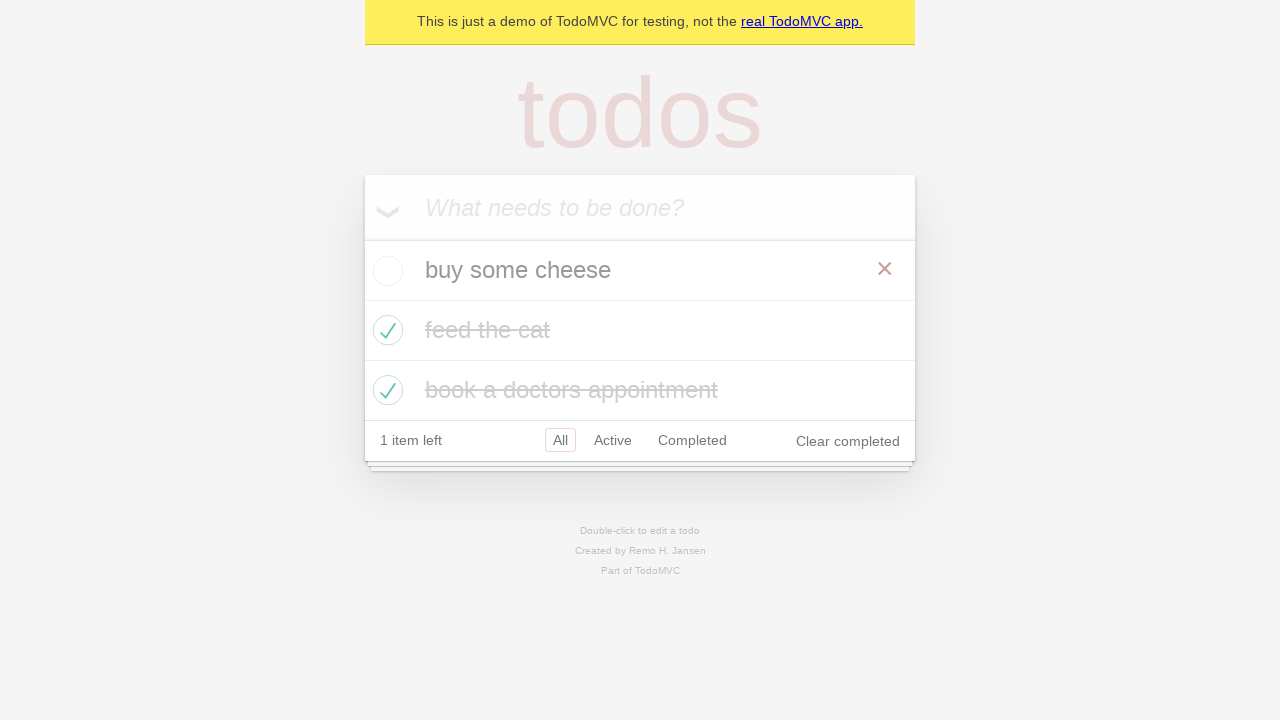

Checked the first todo item checkbox again at (385, 271) on .todo-list li >> nth=0 >> .toggle
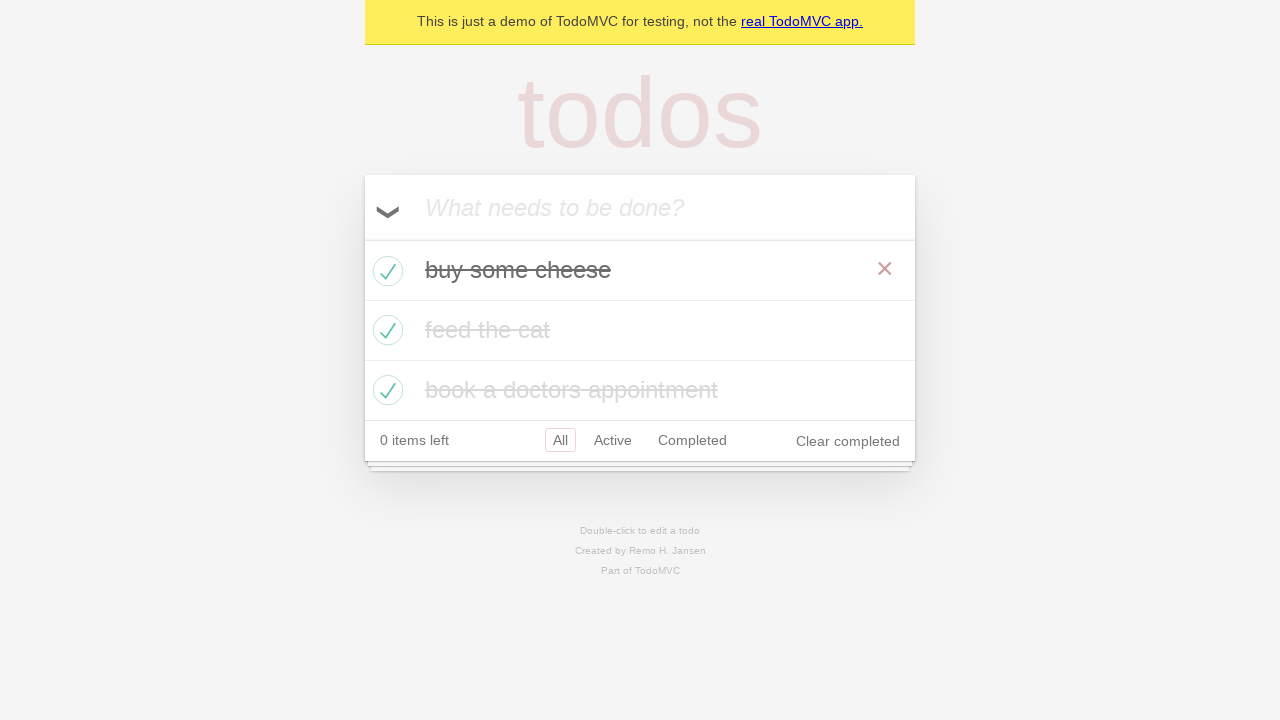

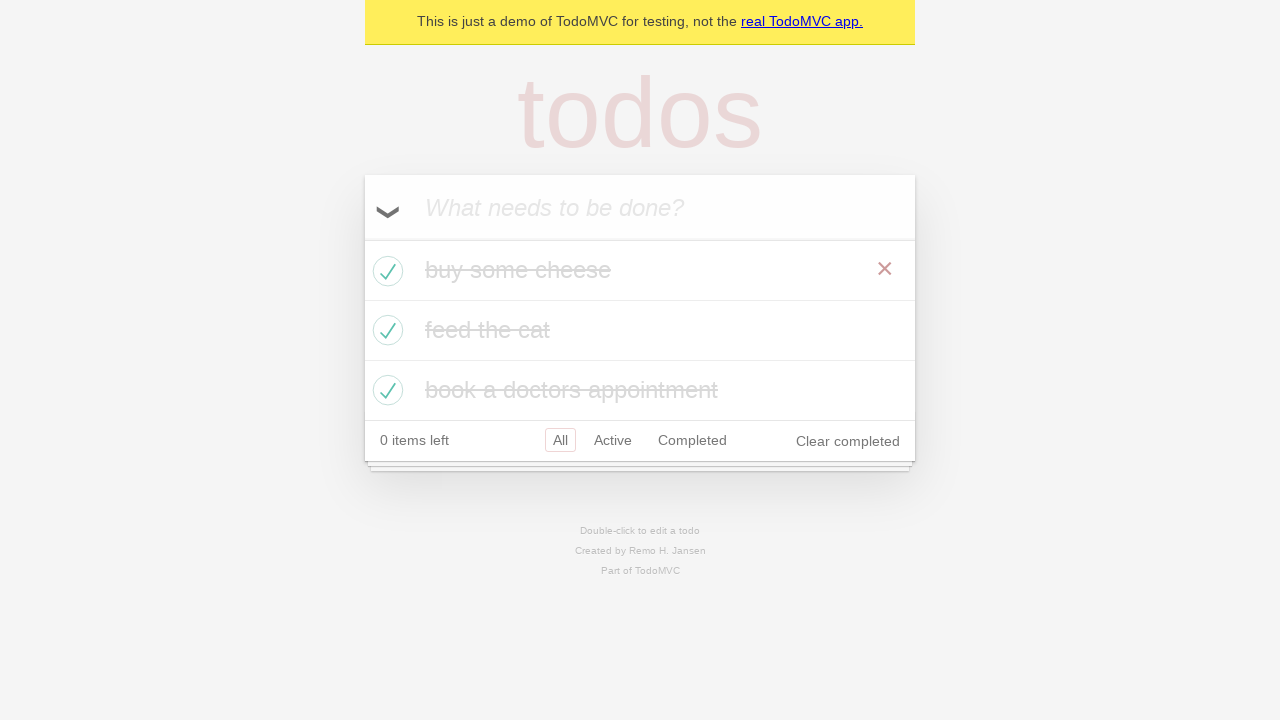